Tests e-commerce functionality by searching for products containing "ca", adding Capsicum to the cart, verifying the cart contains Capsicum, and proceeding through checkout to place an order.

Starting URL: https://rahulshettyacademy.com/seleniumPractise/#/

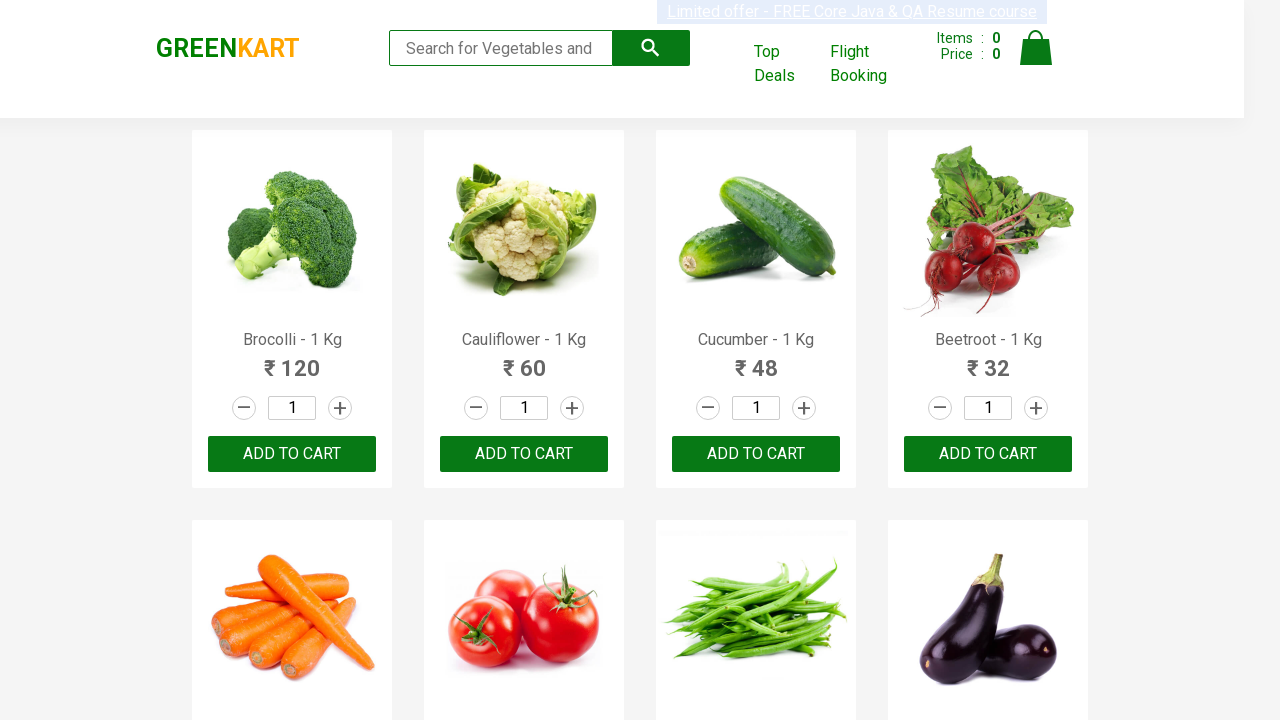

Filled search box with 'ca' to filter products on input[type="search"]
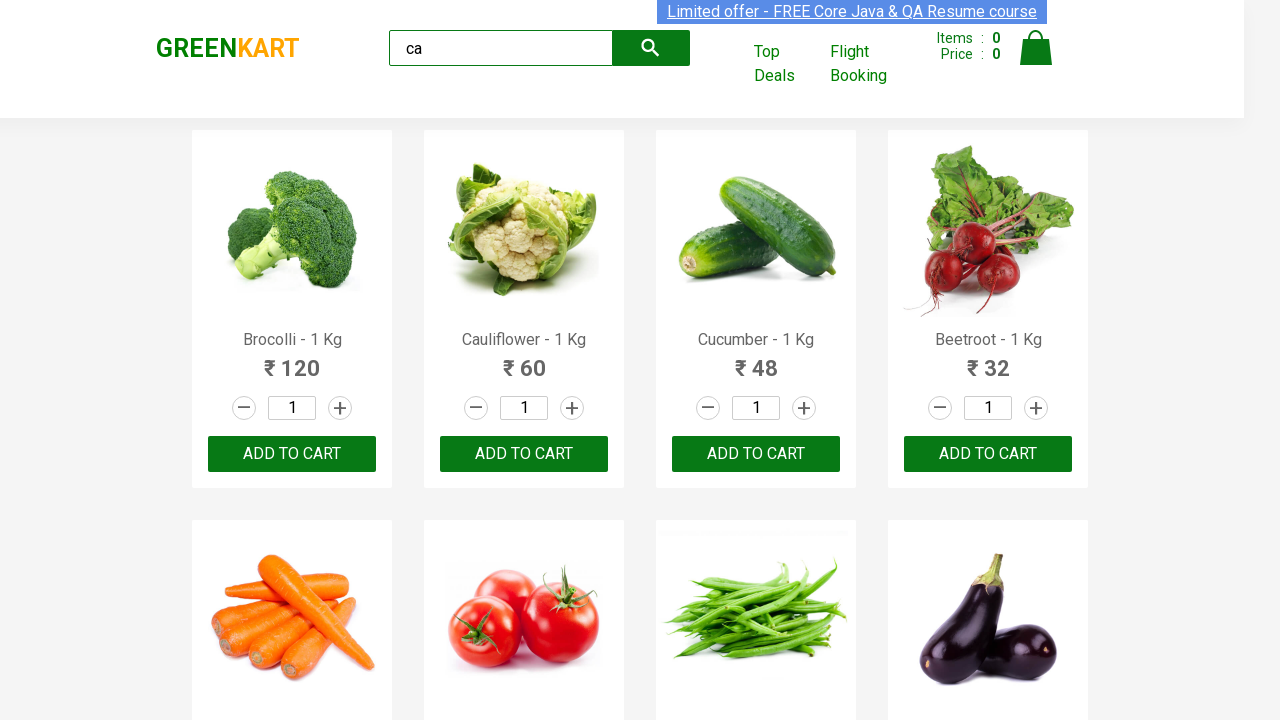

Waited for products to load after search
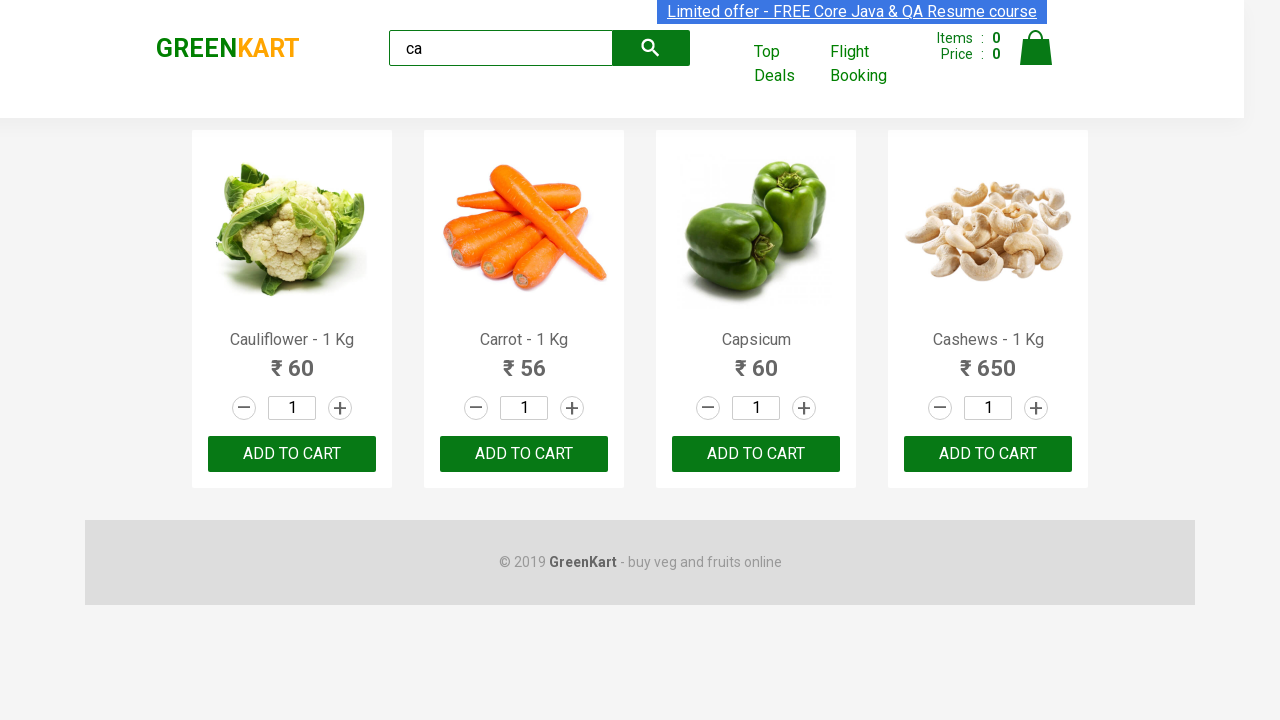

Clicked 'Add to Cart' button for Capsicum product at (756, 454) on .products .product >> nth=2 >> button
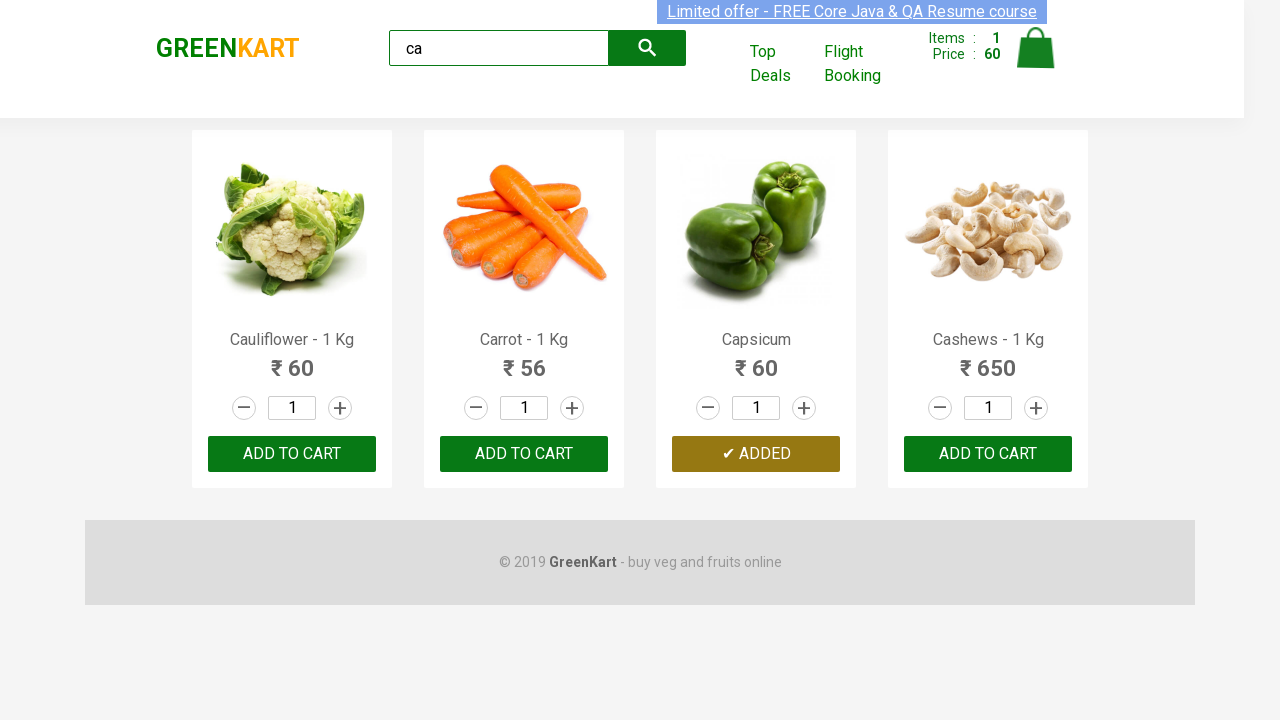

Clicked cart icon to view cart at (1036, 59) on .cart-icon
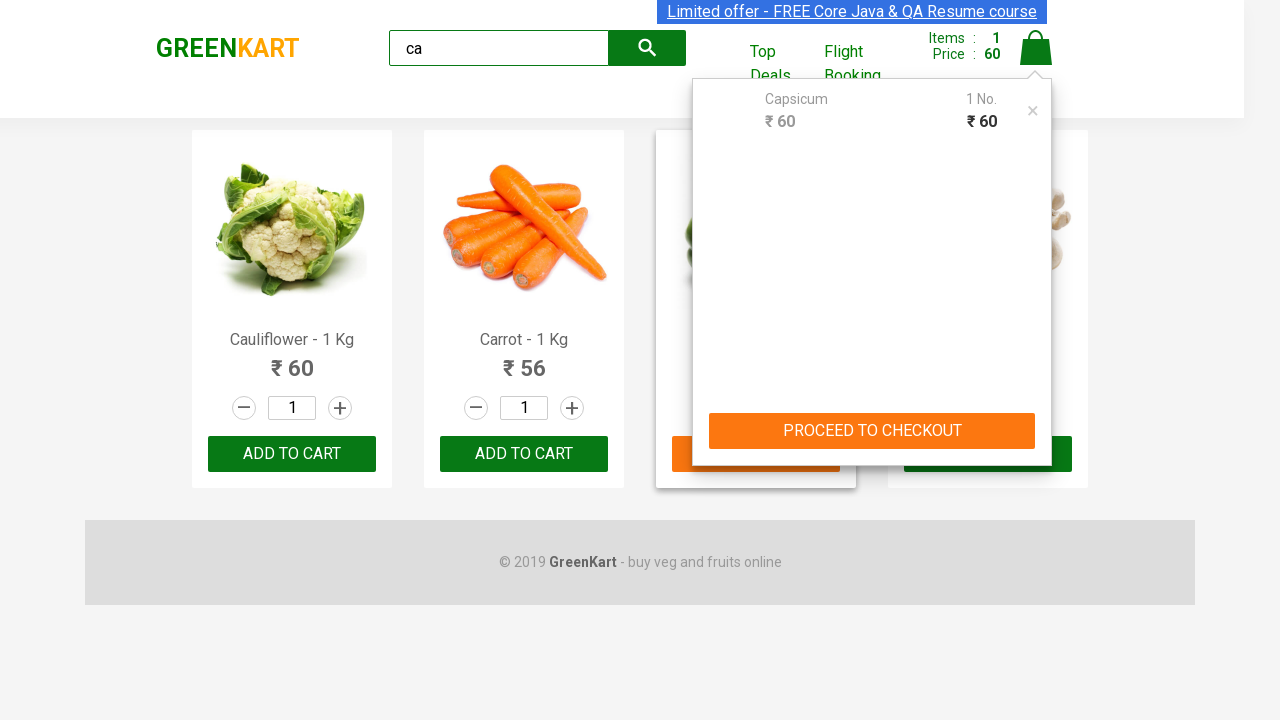

Cart items loaded and visible
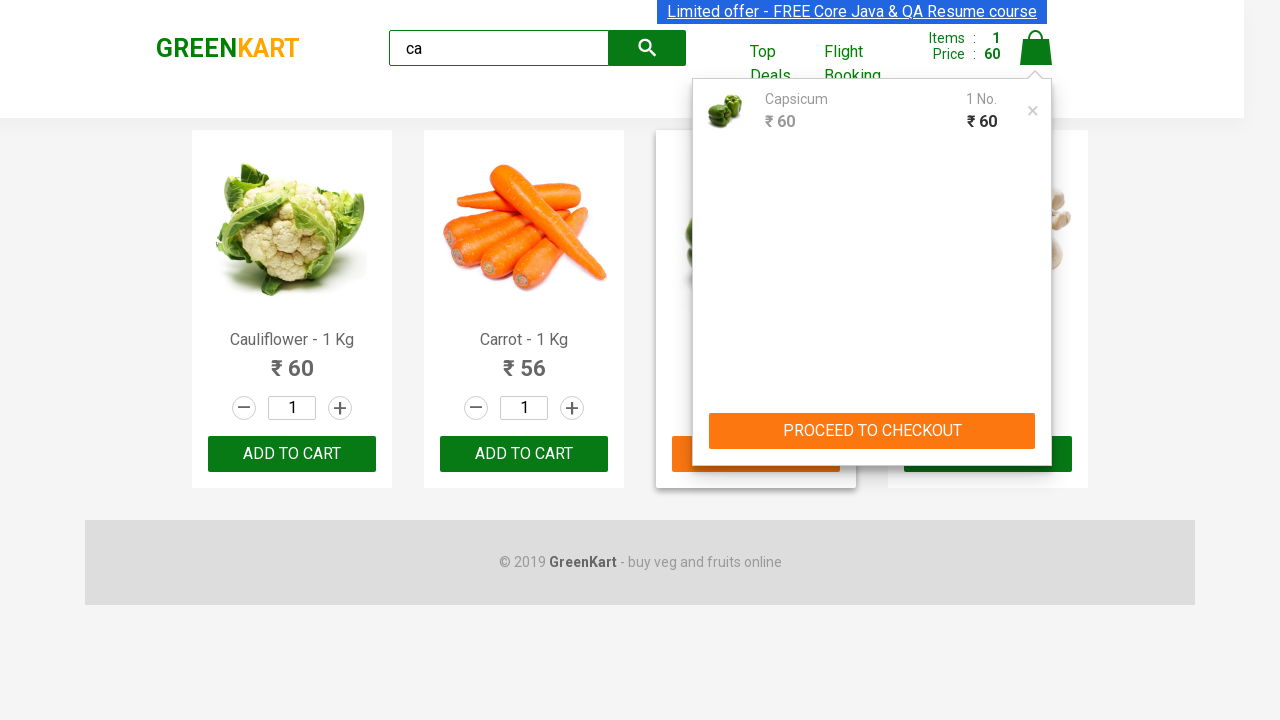

Verified cart contains Capsicum product
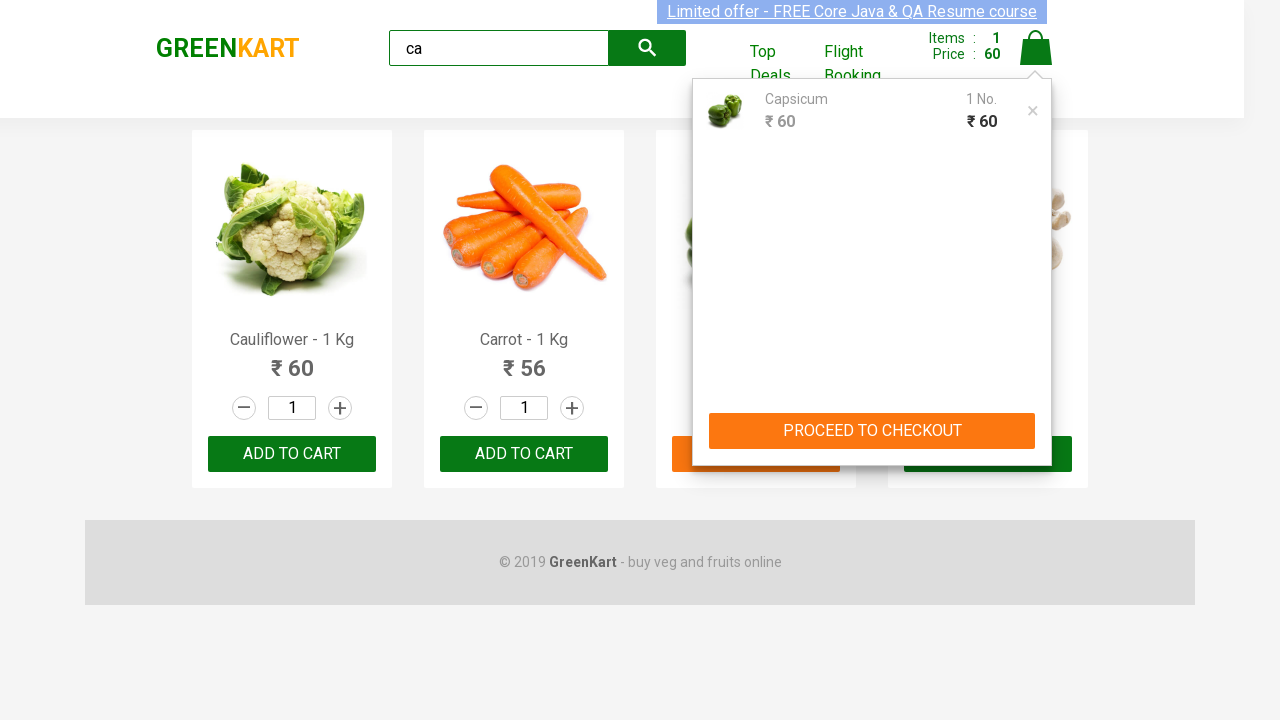

Clicked 'PROCEED TO CHECKOUT' button at (872, 431) on text=PROCEED TO CHECKOUT
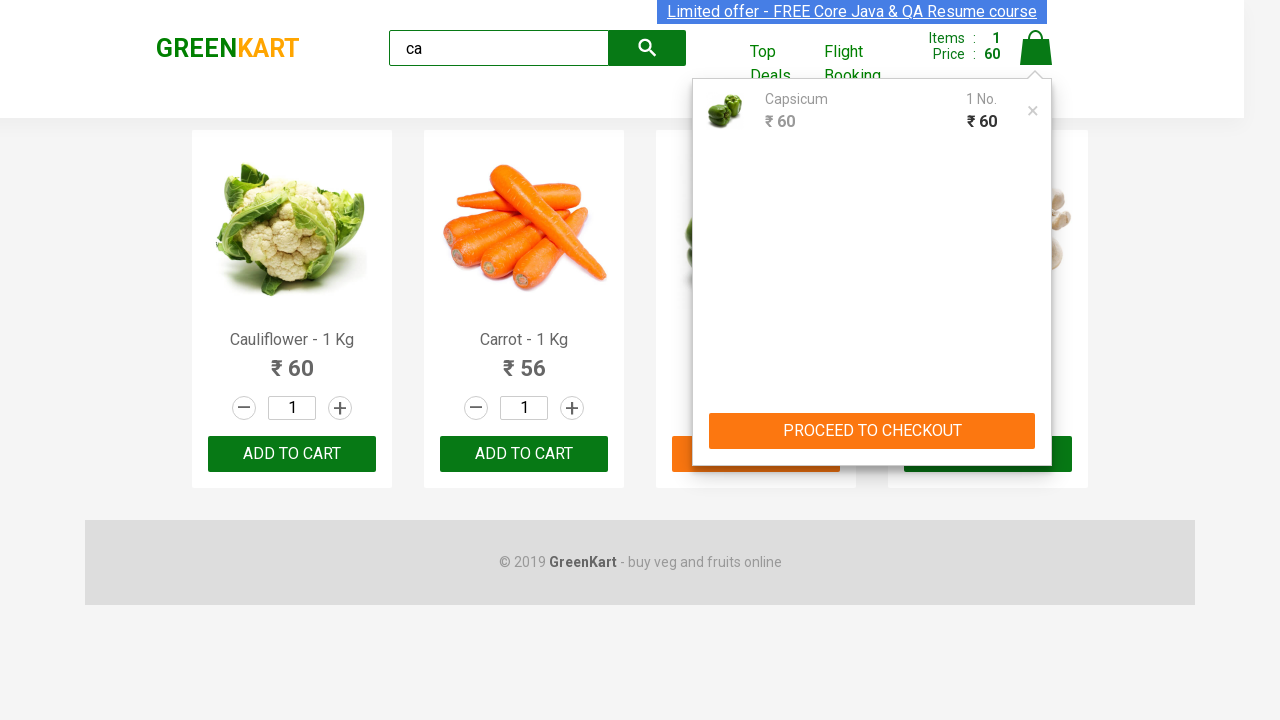

Clicked 'Place Order' button to complete purchase at (1036, 420) on text=Place Order
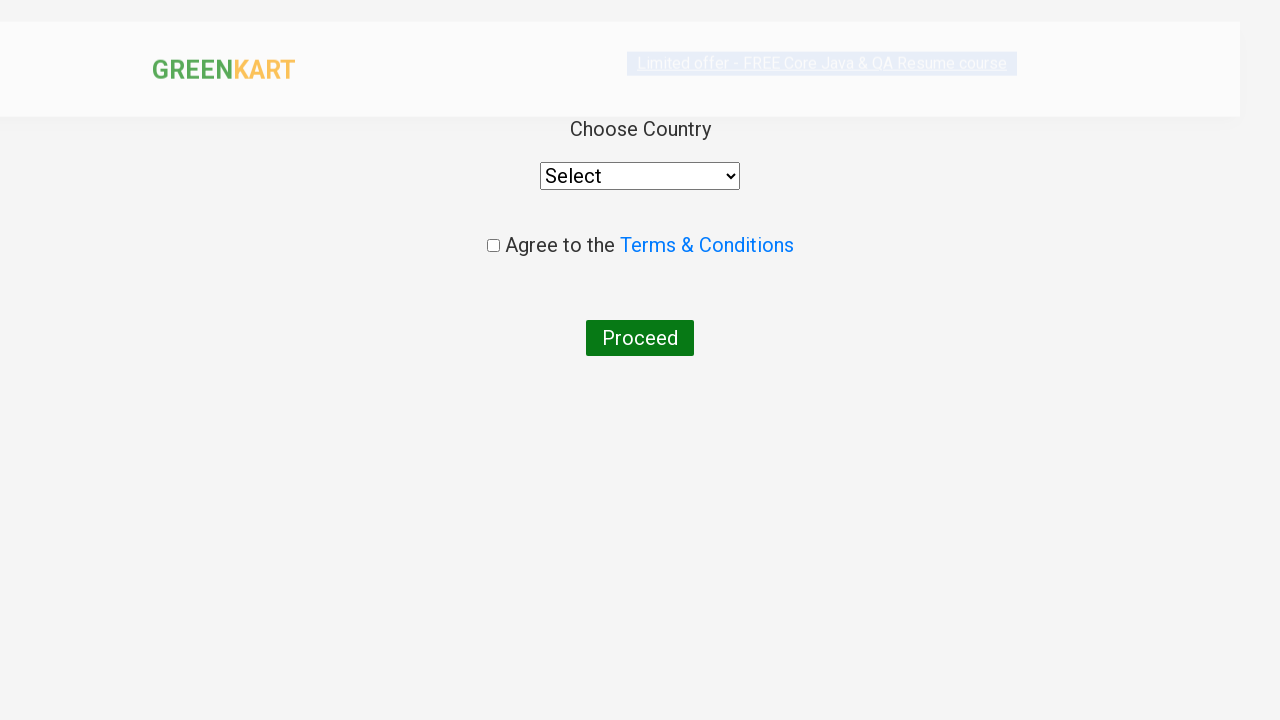

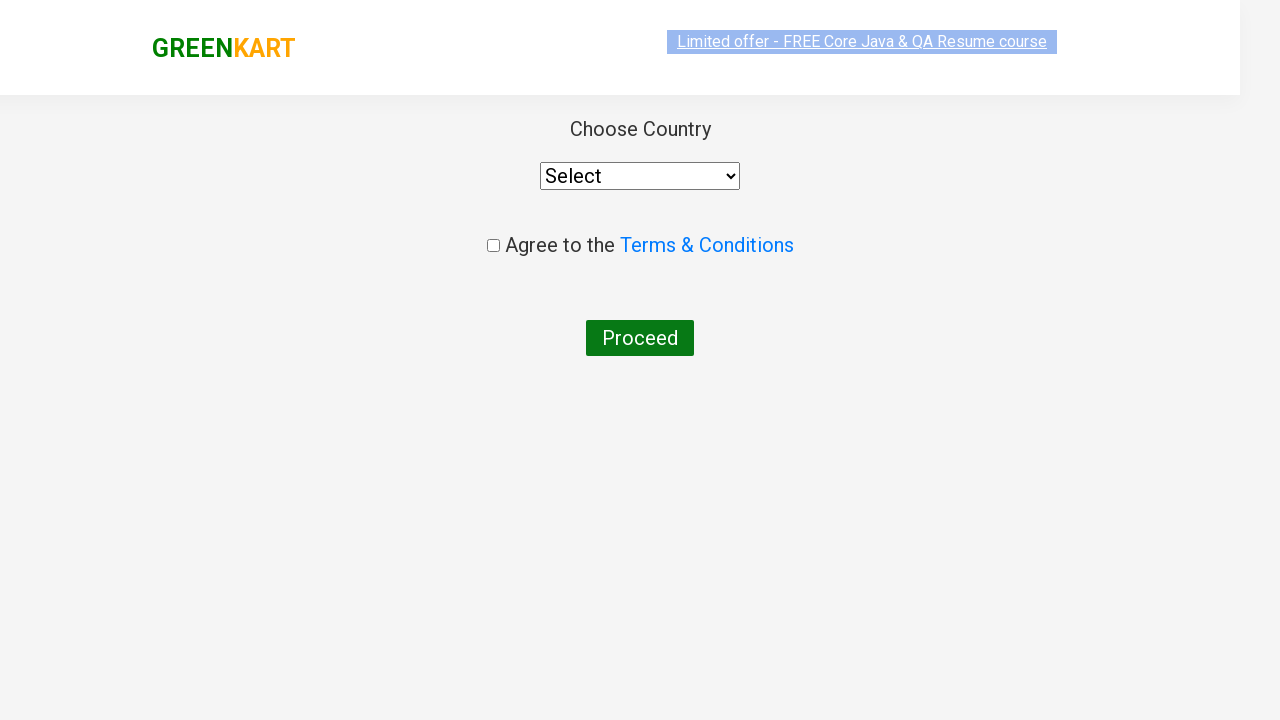